Tests a notes organizer application by navigating through articles, verifying content, and deleting notes

Starting URL: http://qa.skillbox.ru/module15/bignotes/#/statistic

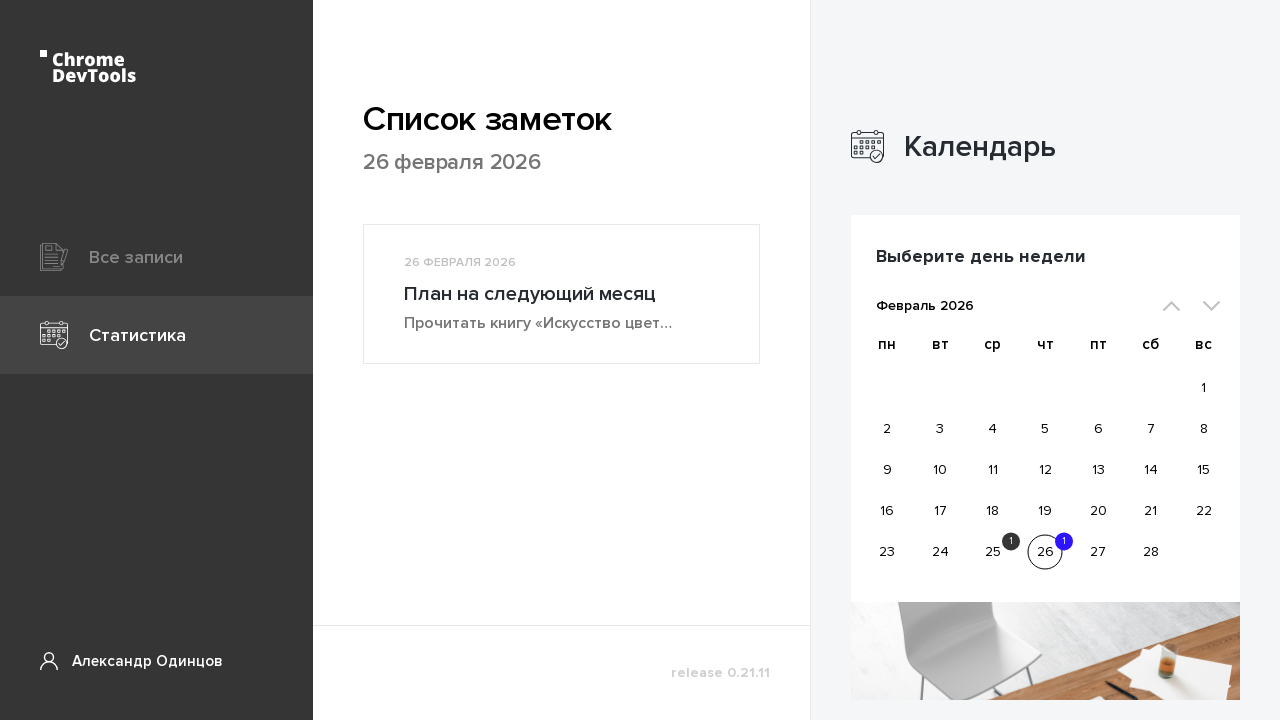

Clicked article link button to view articles at (562, 294) on button.articlePreview__link
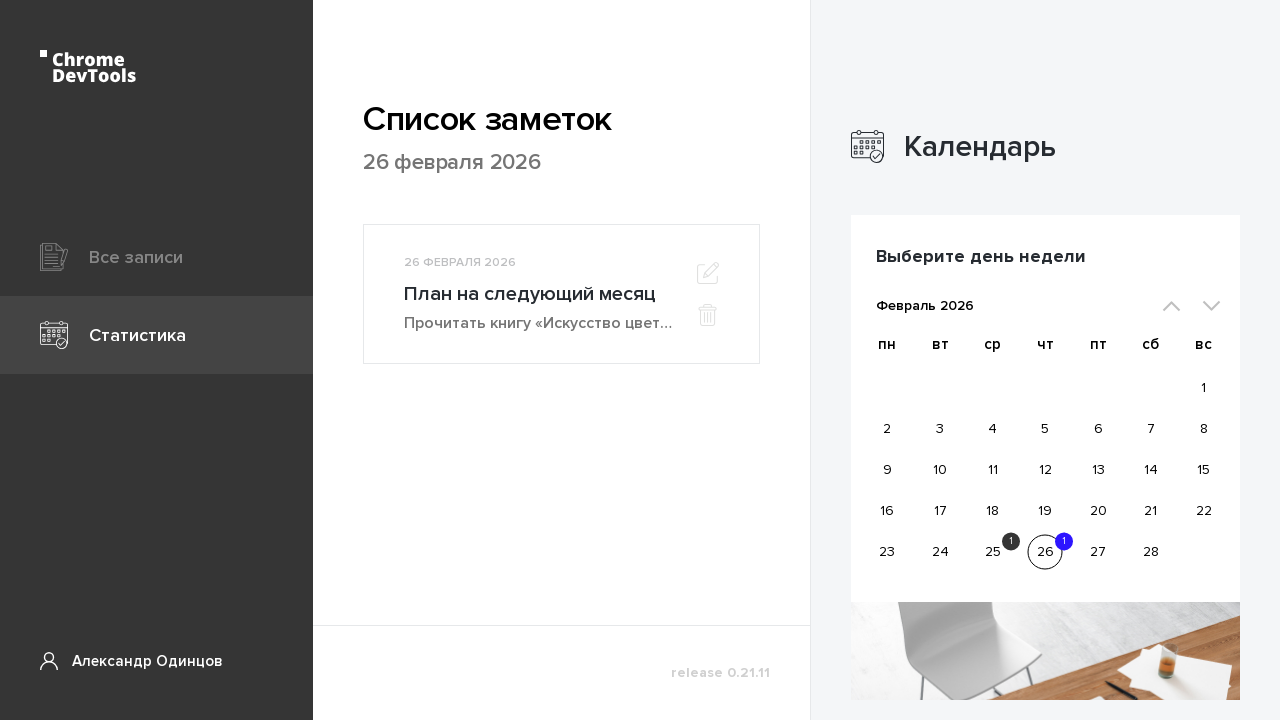

First article loaded
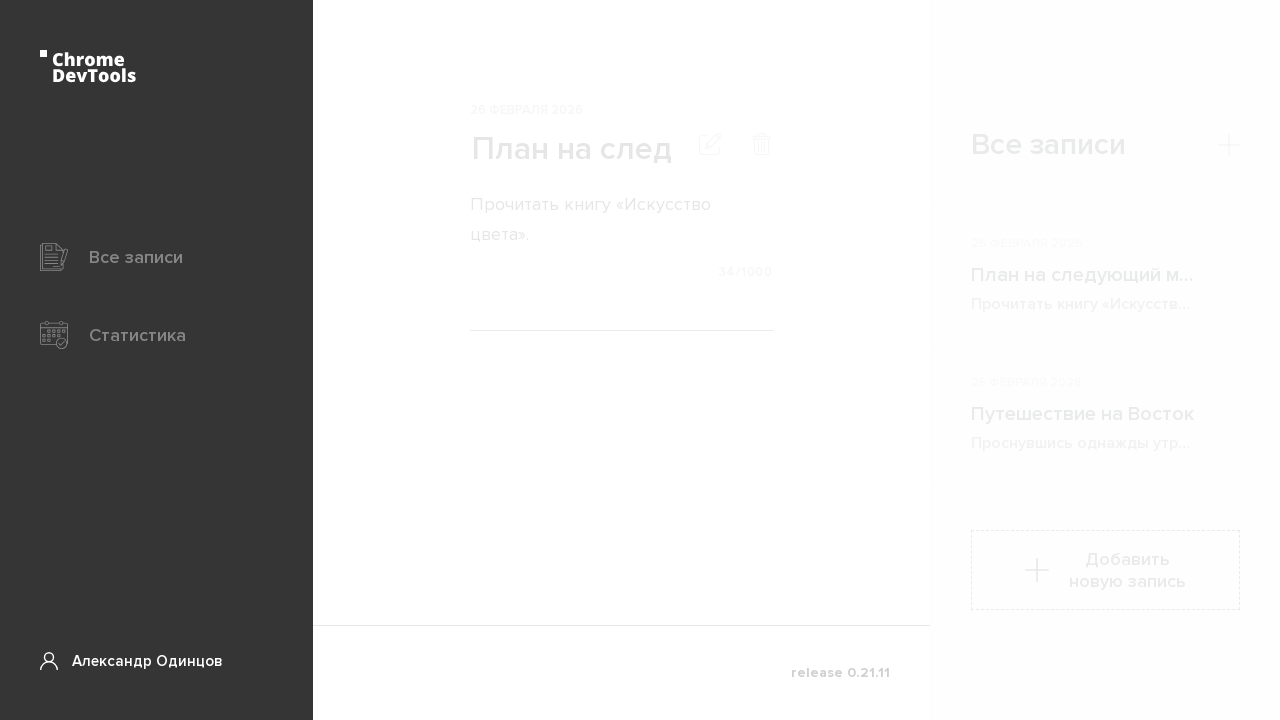

Second article loaded
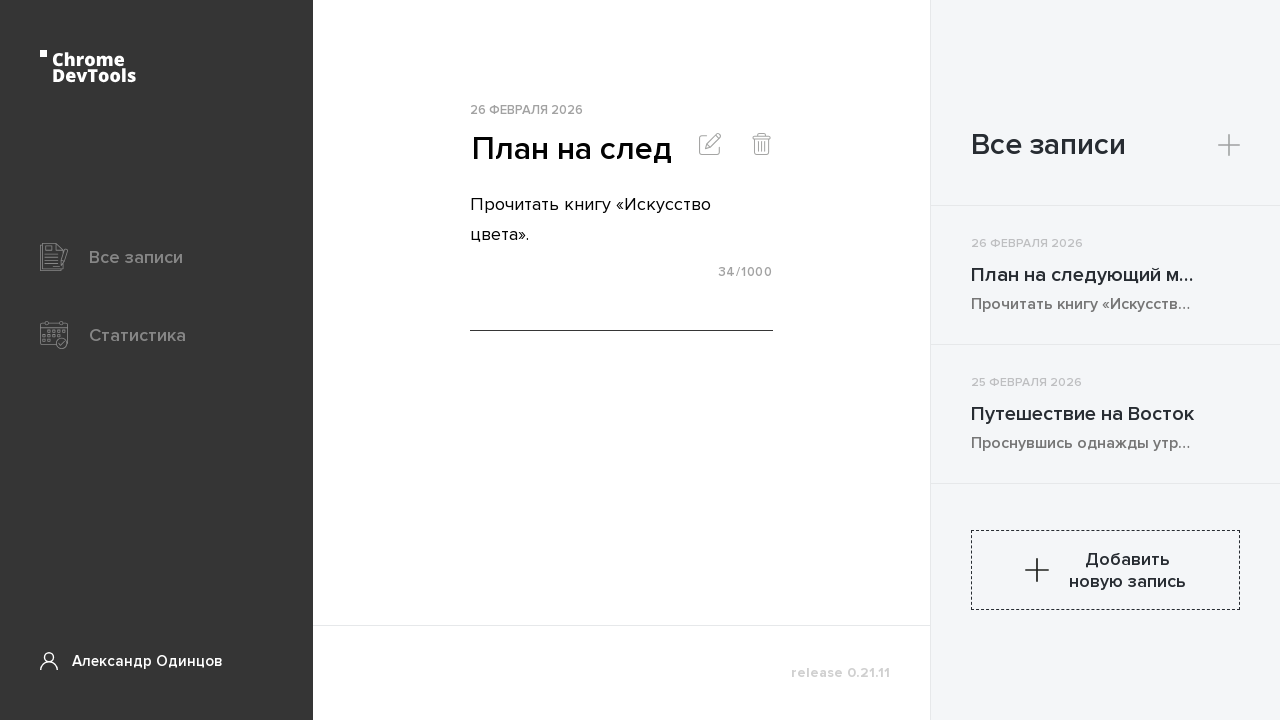

Retrieved first article title: План на следующий месяц
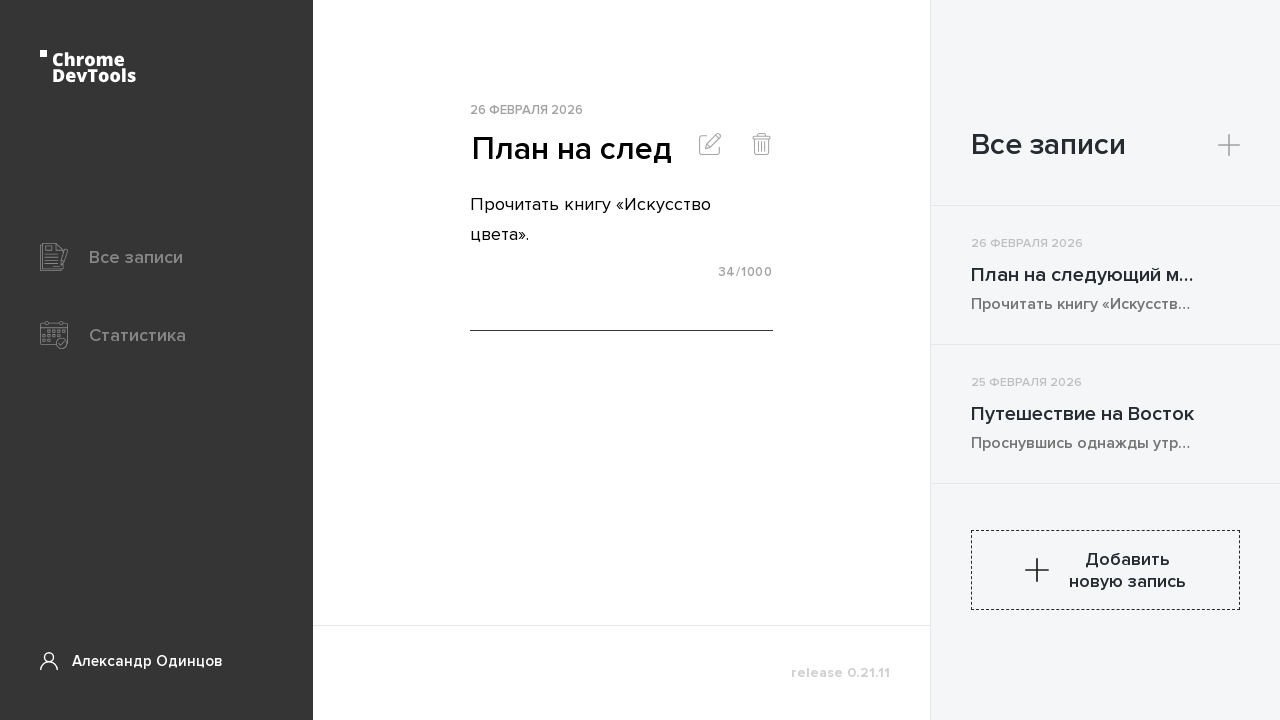

Retrieved first article text: Прочитать книгу «Искусство цвета».
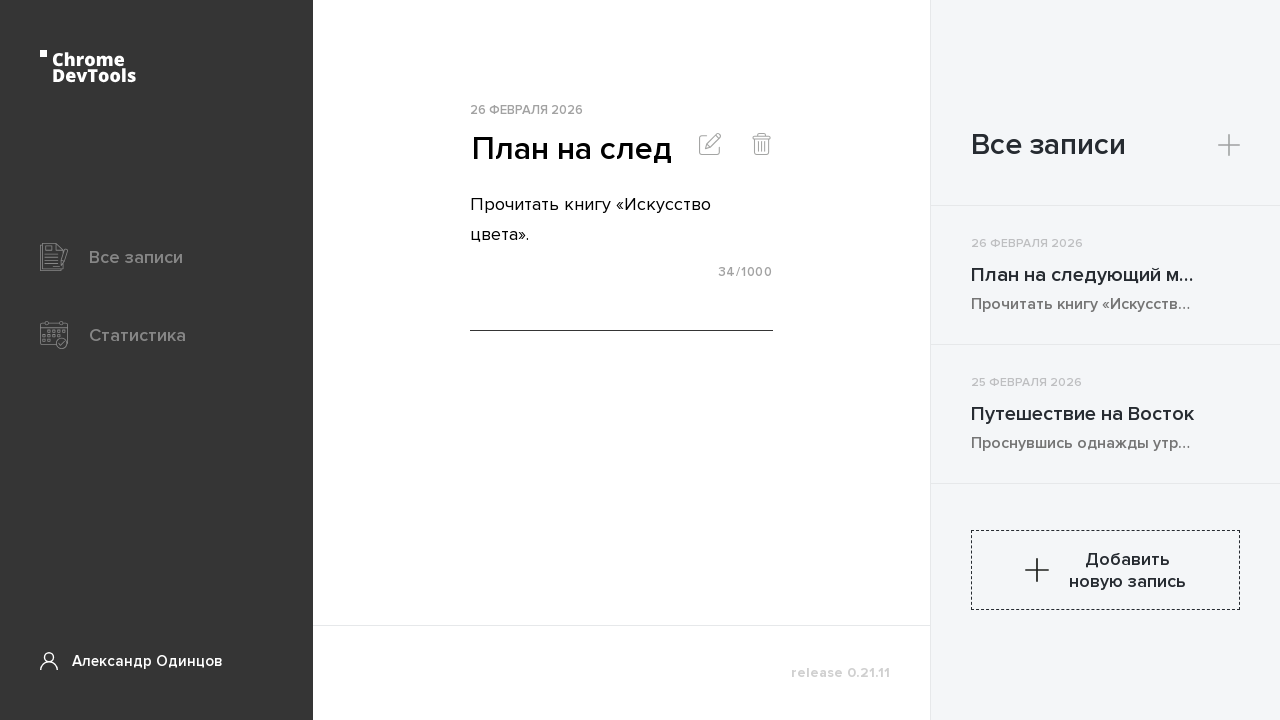

Clicked delete button to remove first article at (762, 146) on button.pageArticle__button:nth-of-type(2)
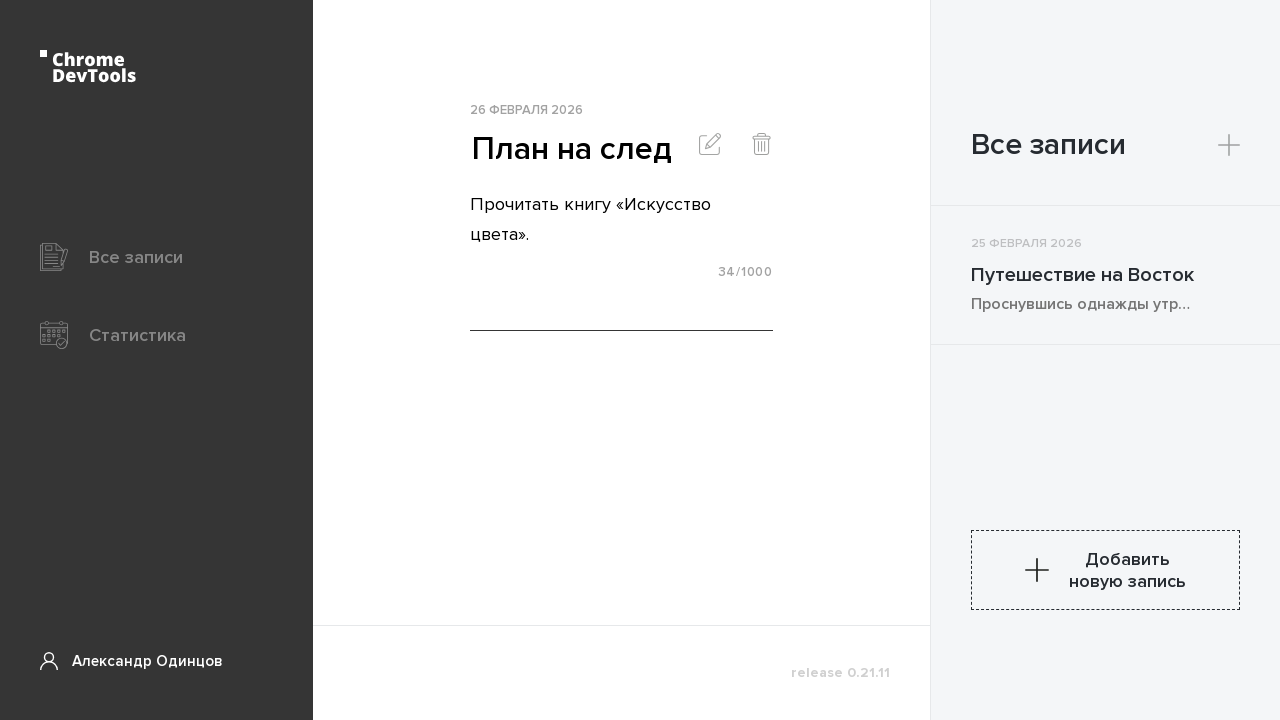

Article list updated after deleting first article
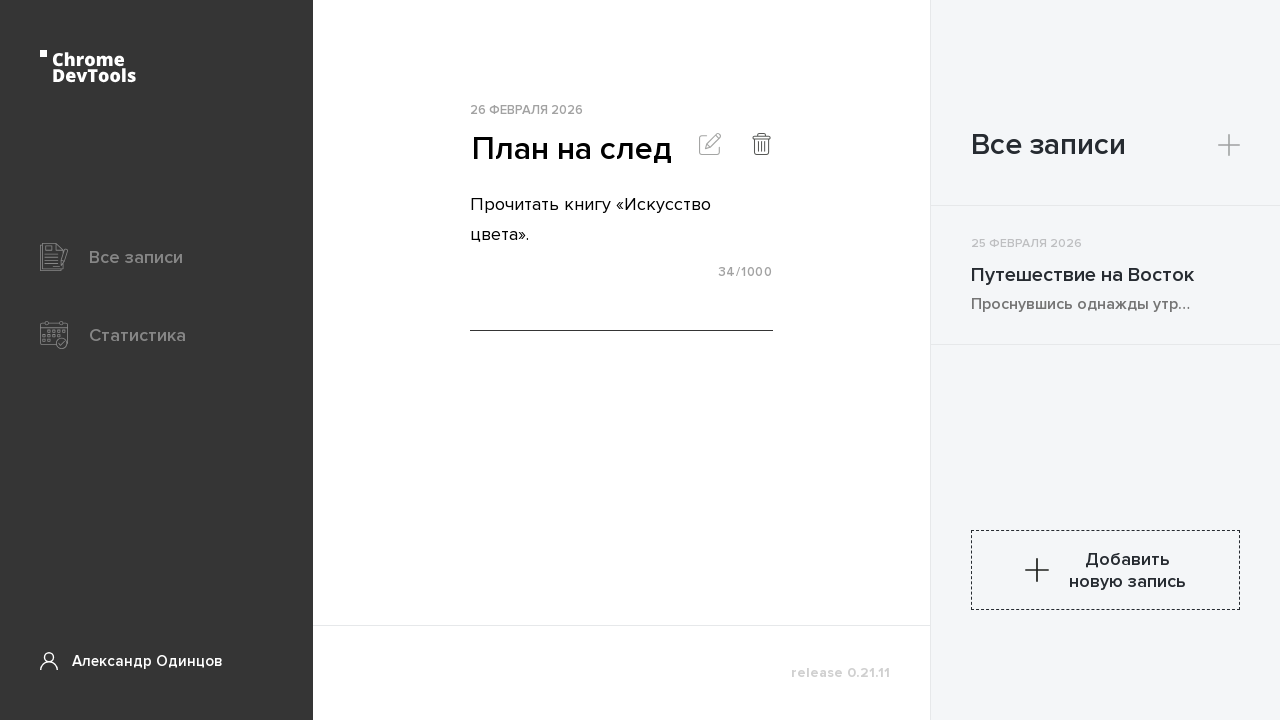

Clicked article link button to navigate back to article view at (1106, 275) on button.articlePreview__link
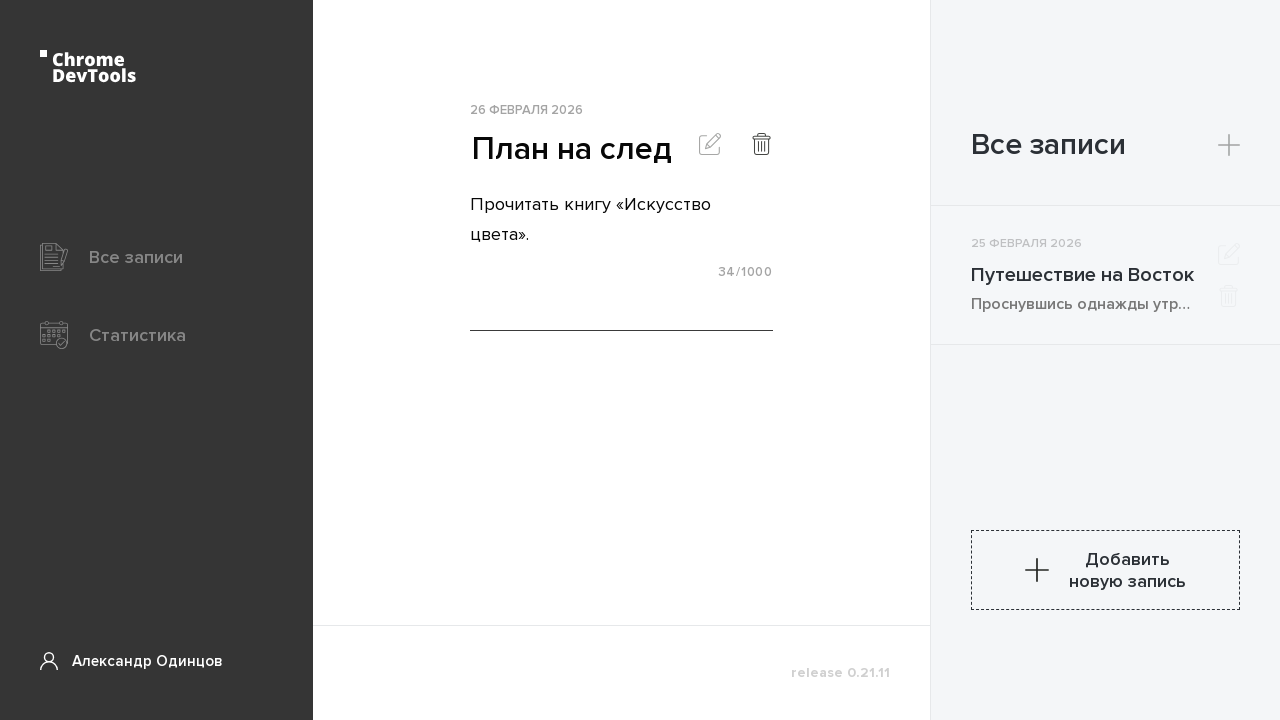

Delete button for second article is visible
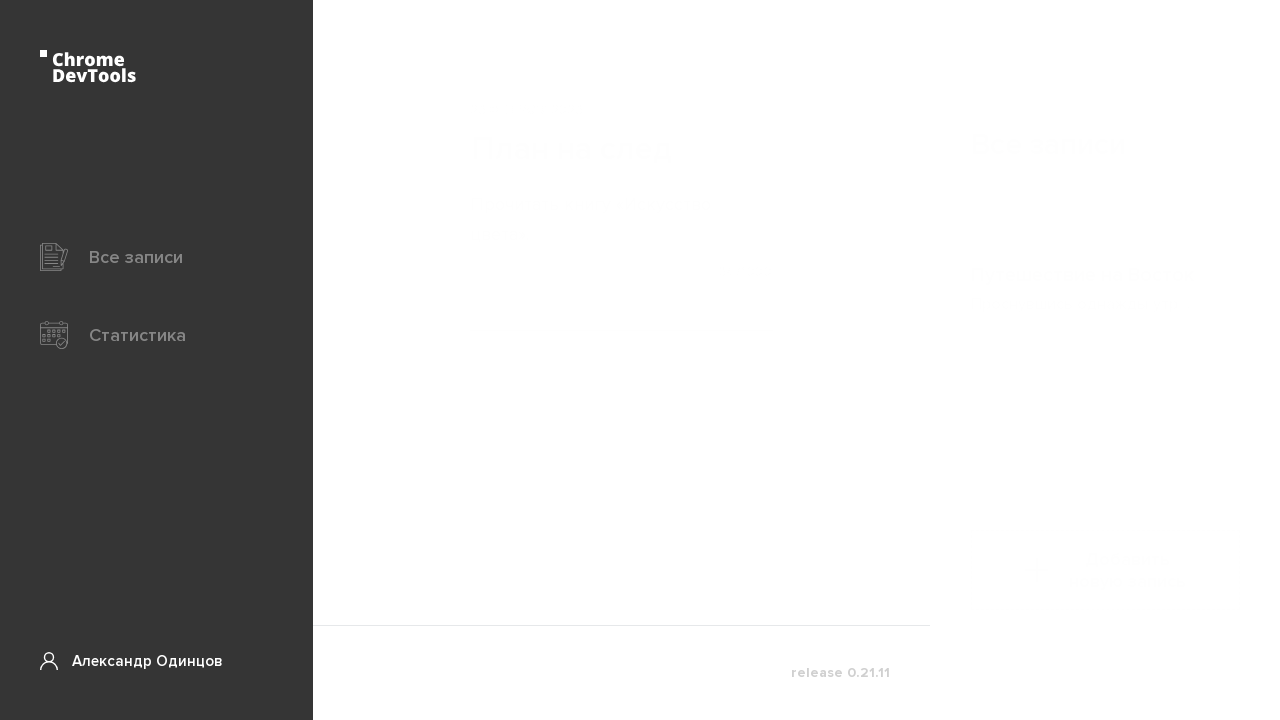

Clicked delete button to remove second article at (762, 146) on button.pageArticle__button:nth-of-type(2)
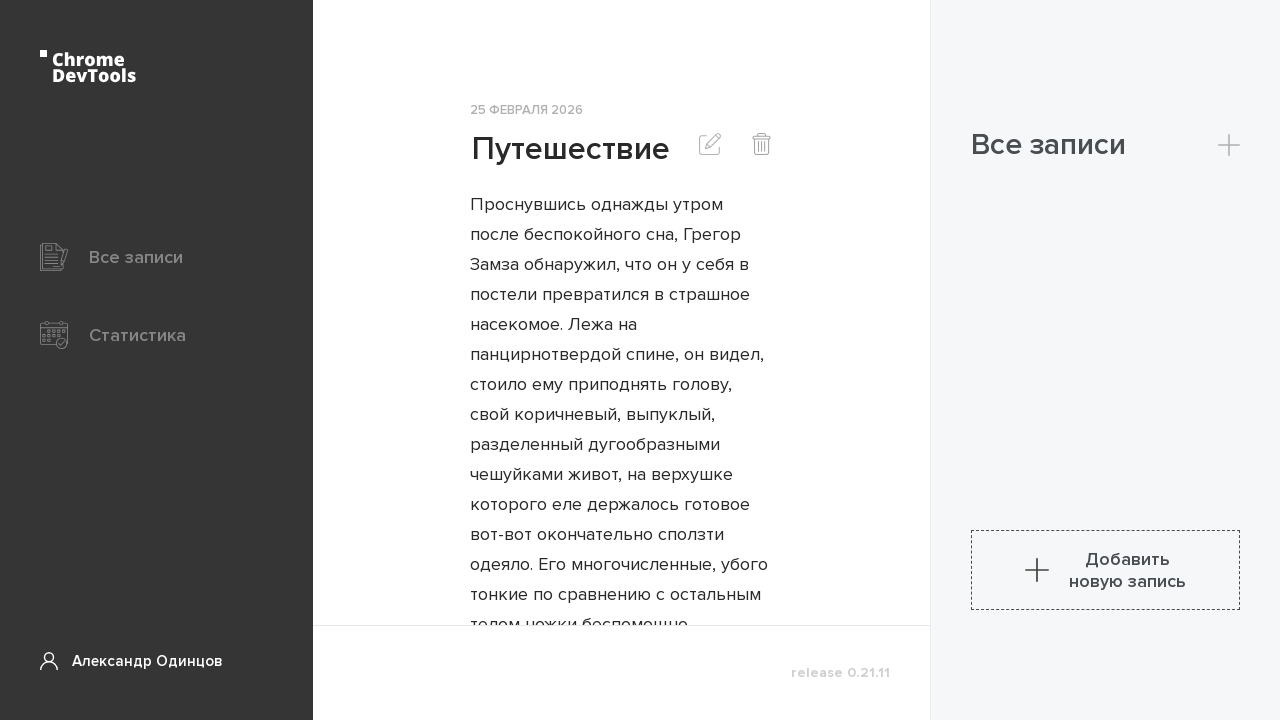

Second article has been removed from the list
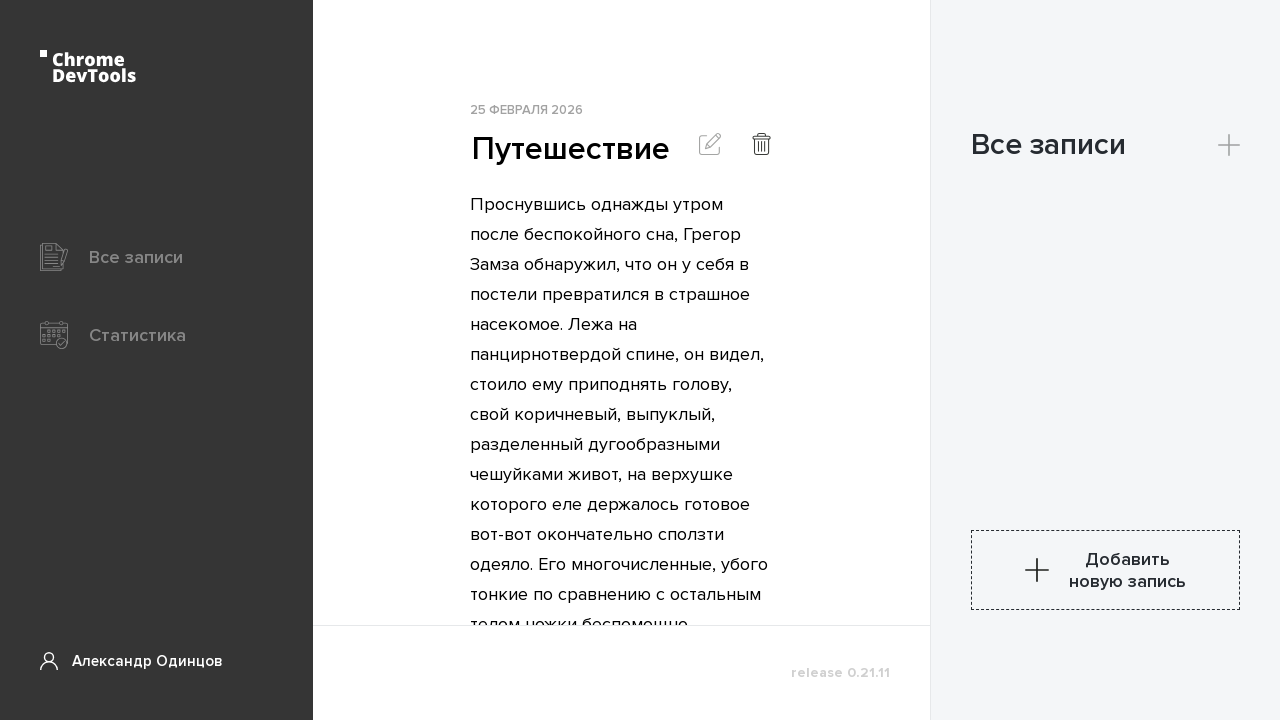

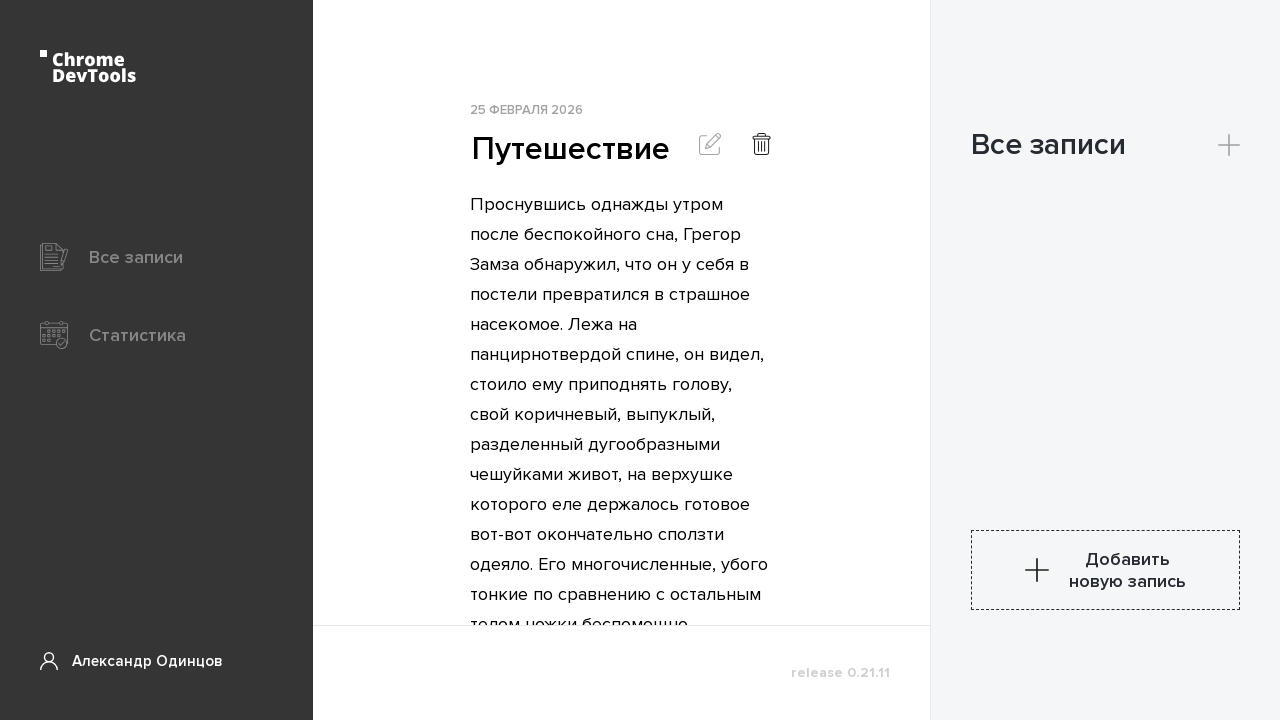